Tests clicking the Shop navigation button on Tesla homepage and verifies navigation to the Tesla shop

Starting URL: https://www.tesla.com/

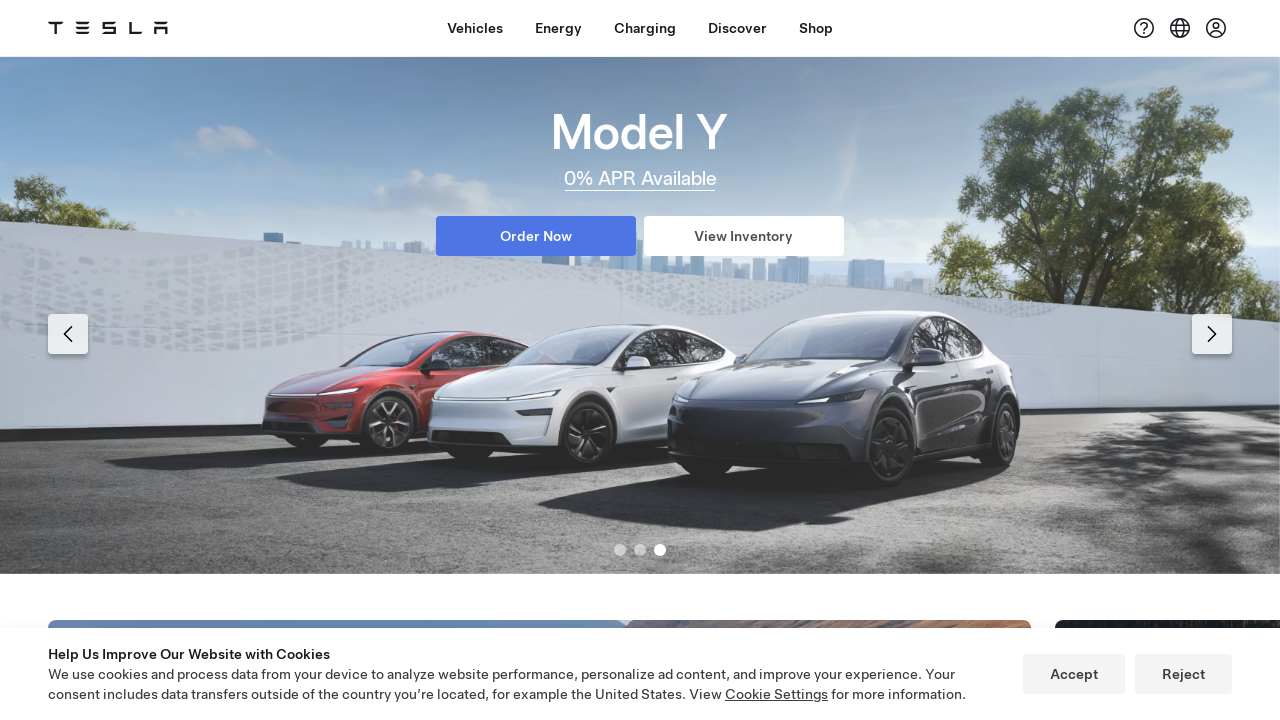

Waited for Shop navigation button to load on Tesla homepage
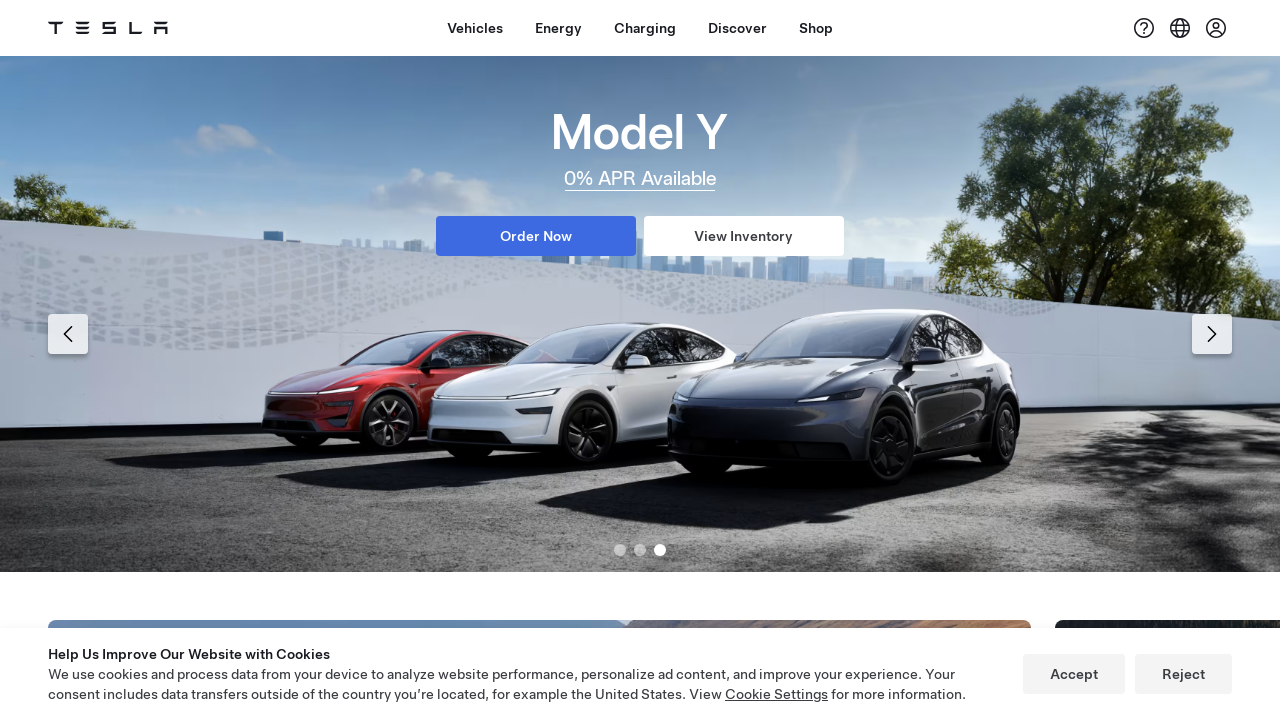

Clicked Shop navigation button at (816, 28) on xpath=//a[contains(@id,'dx-nav-item--shop')]
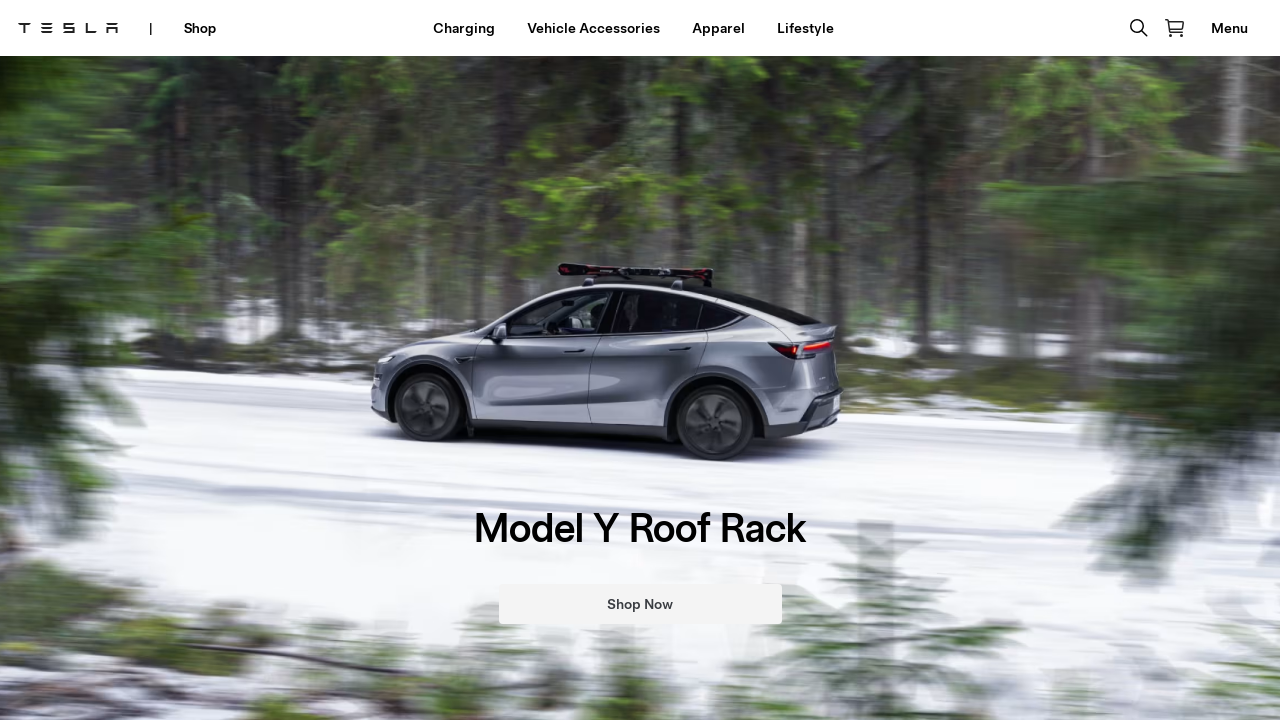

Successfully navigated to Tesla shop at shop.tesla.com
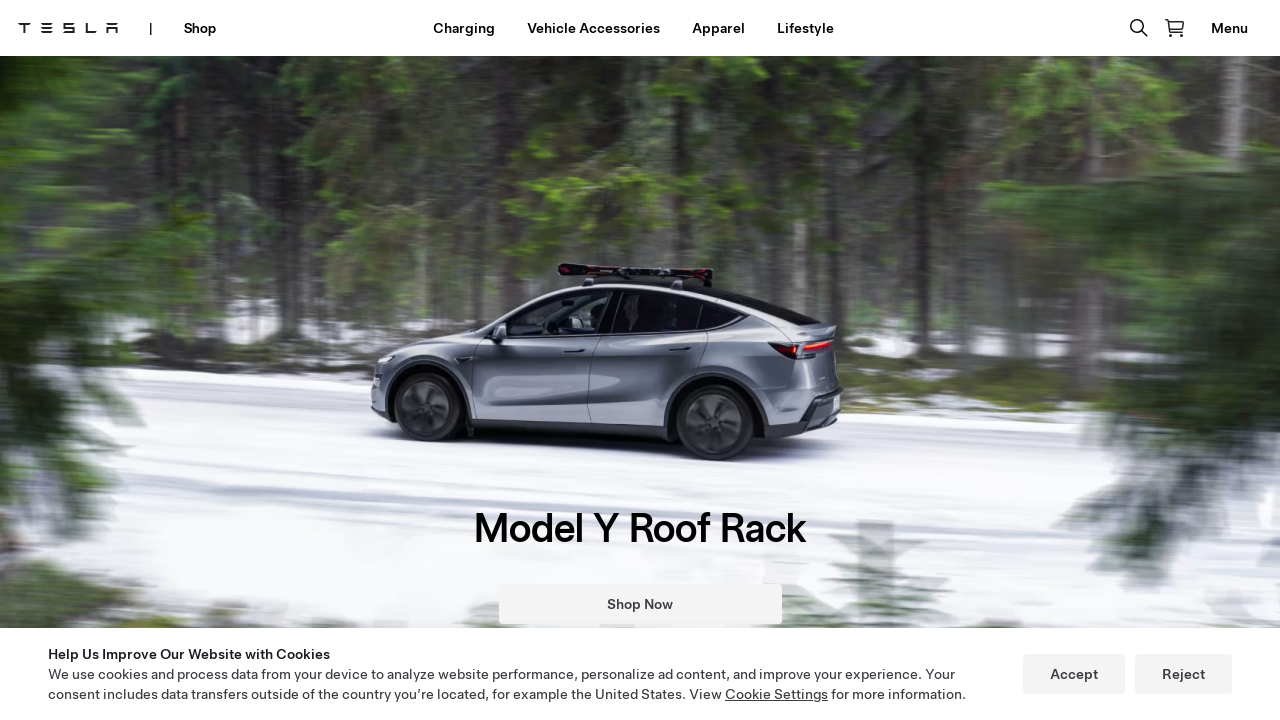

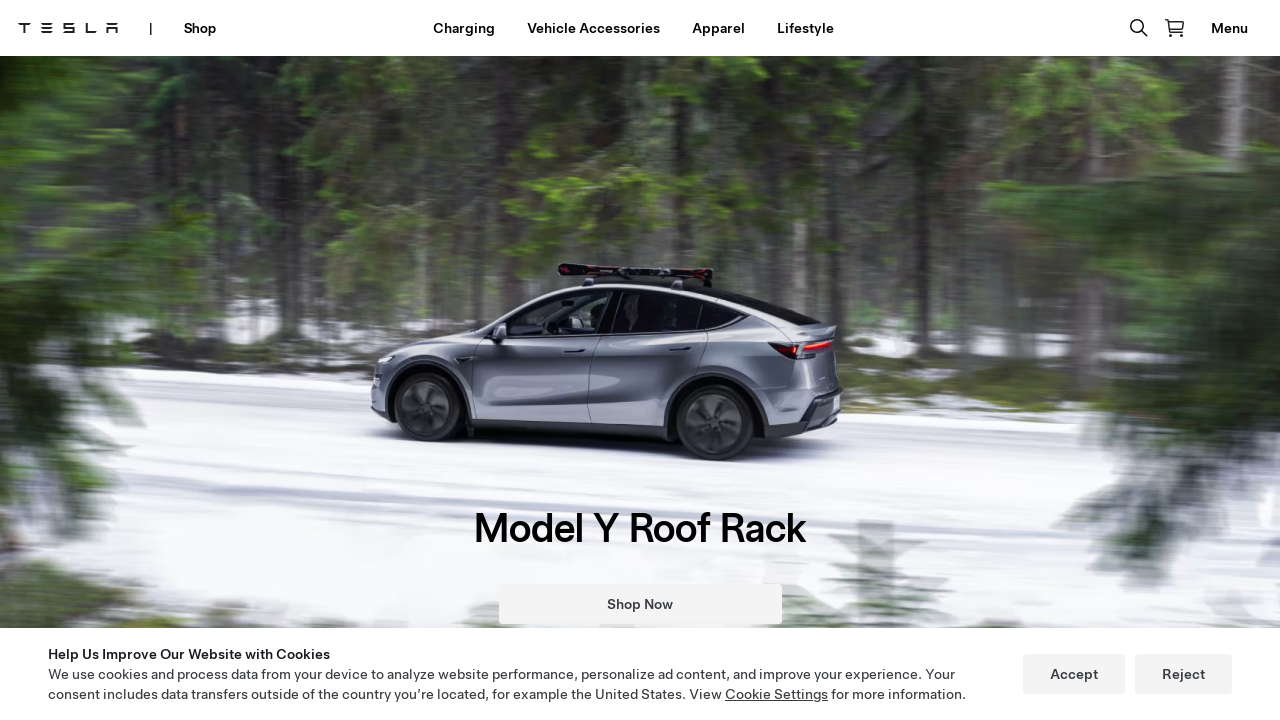